Tests hover functionality by moving the mouse over an avatar image and verifying that the hidden caption becomes visible and displays the expected username text.

Starting URL: https://the-internet.herokuapp.com/hovers

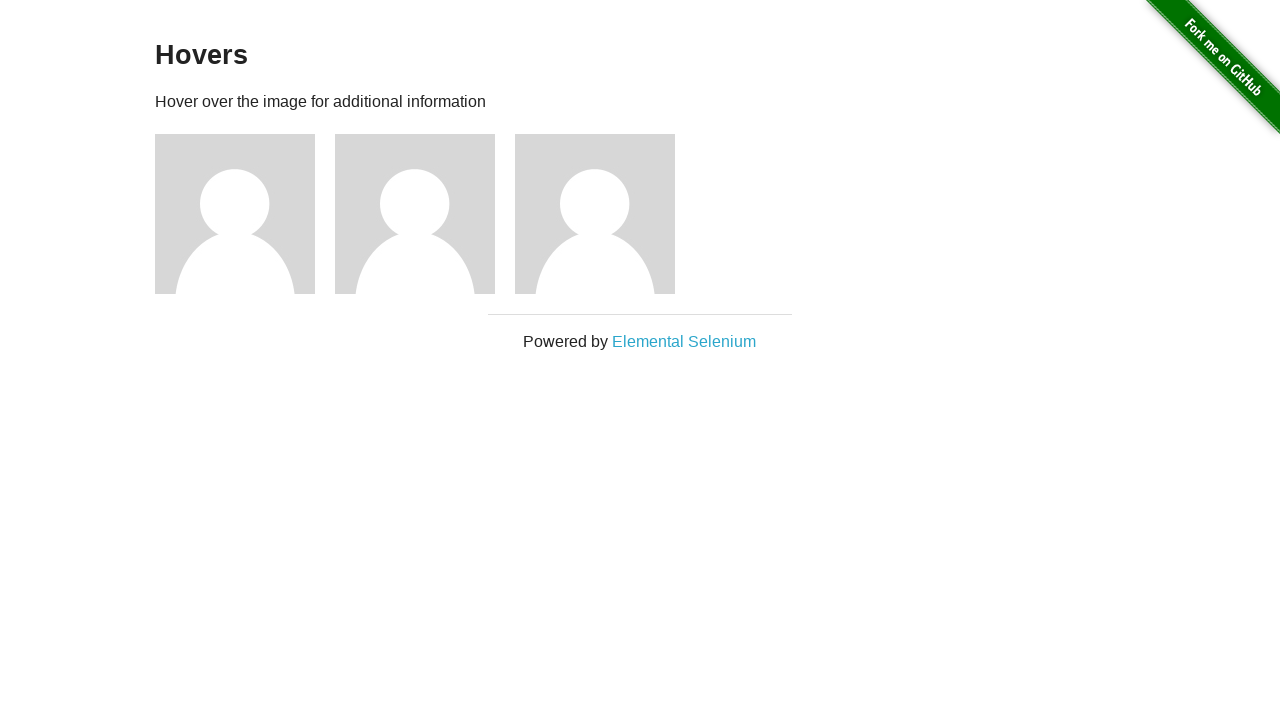

Navigated to hover test page
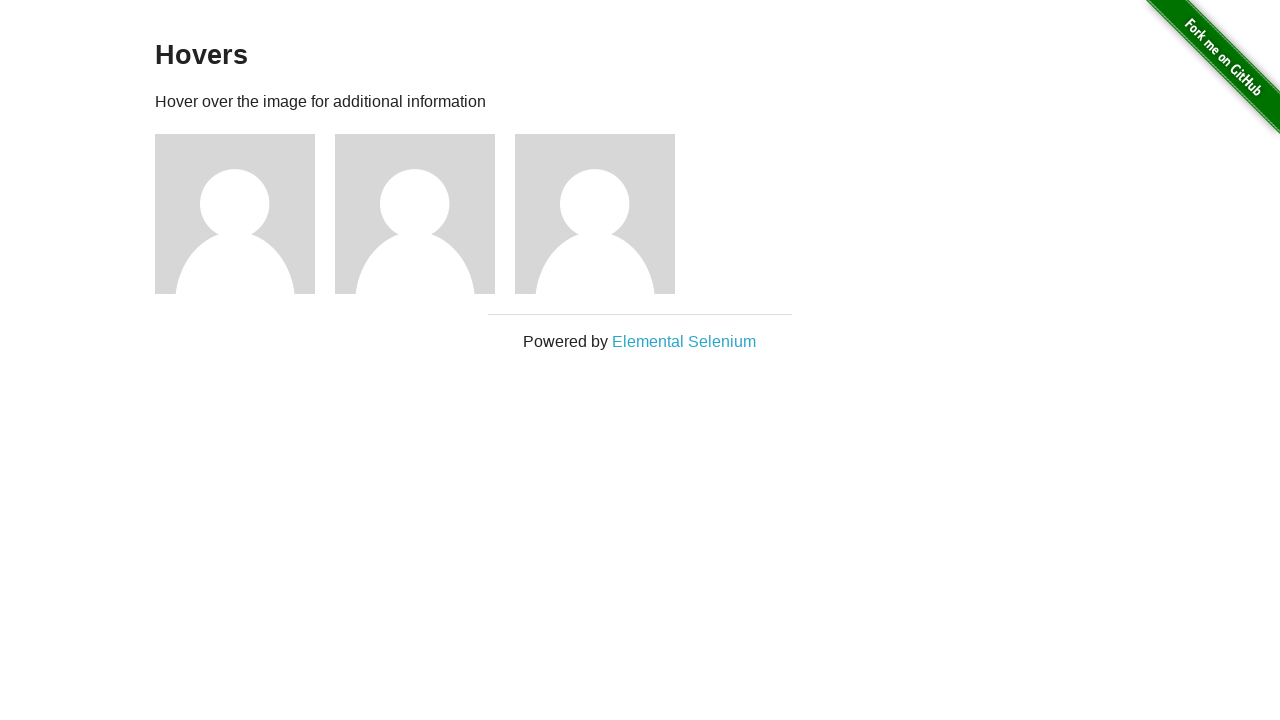

Located all avatar figure elements
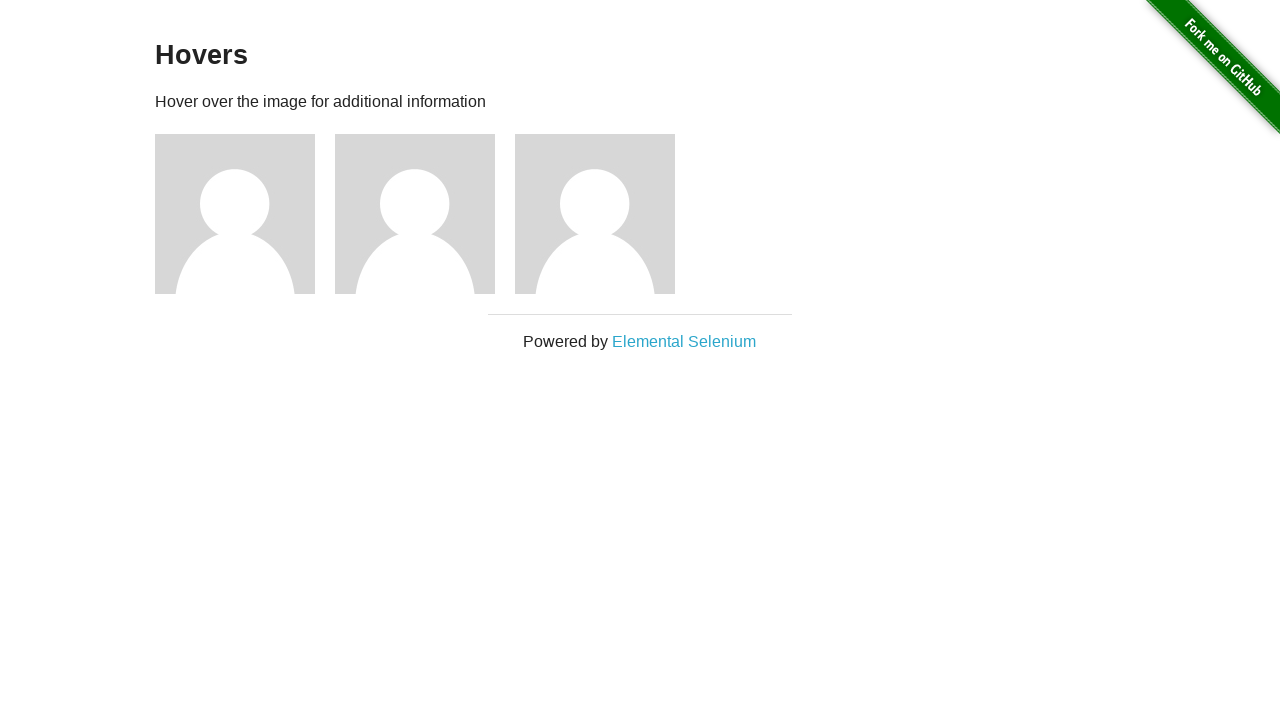

Selected first avatar element
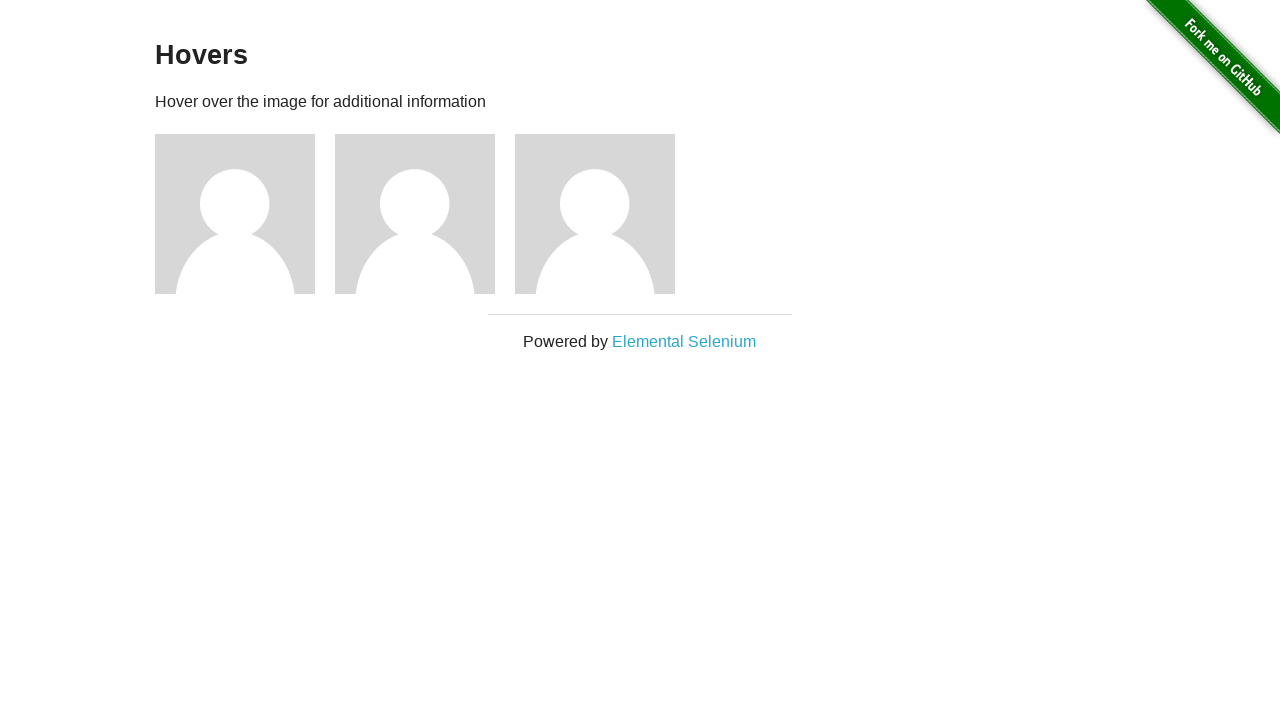

Hovered mouse over first avatar at (245, 214) on .figure >> nth=0
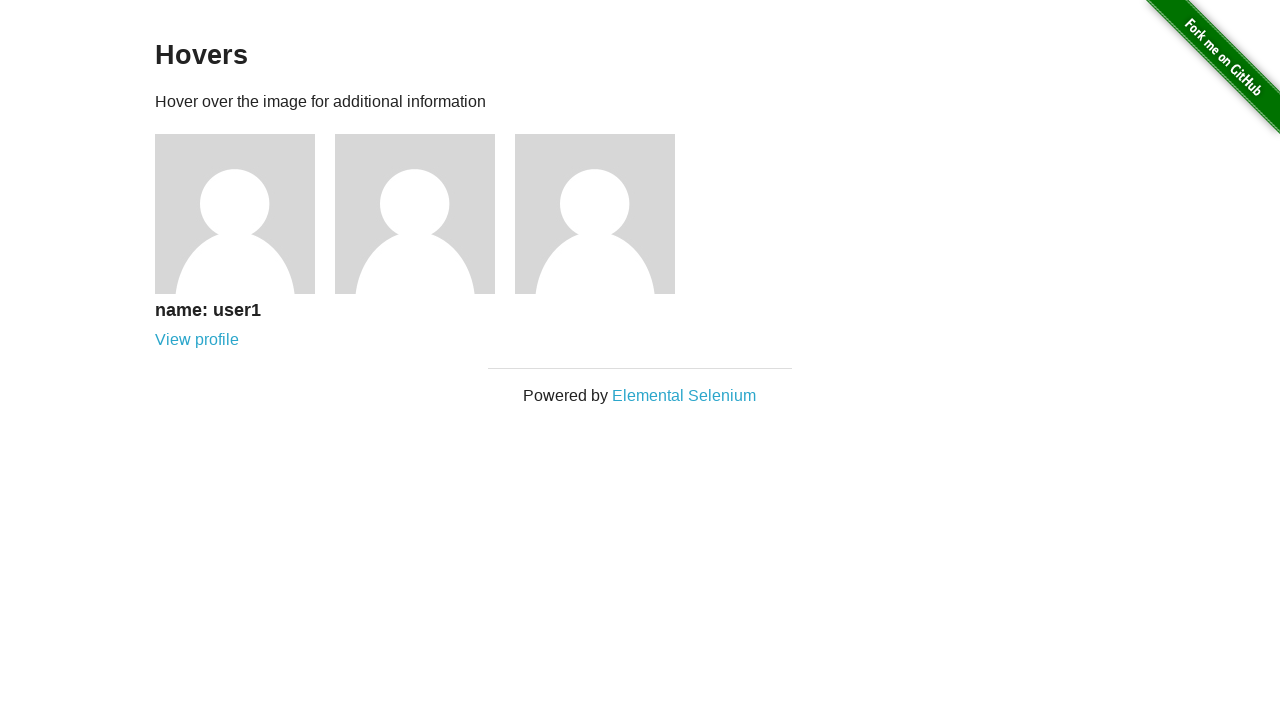

Located caption element within hovered avatar
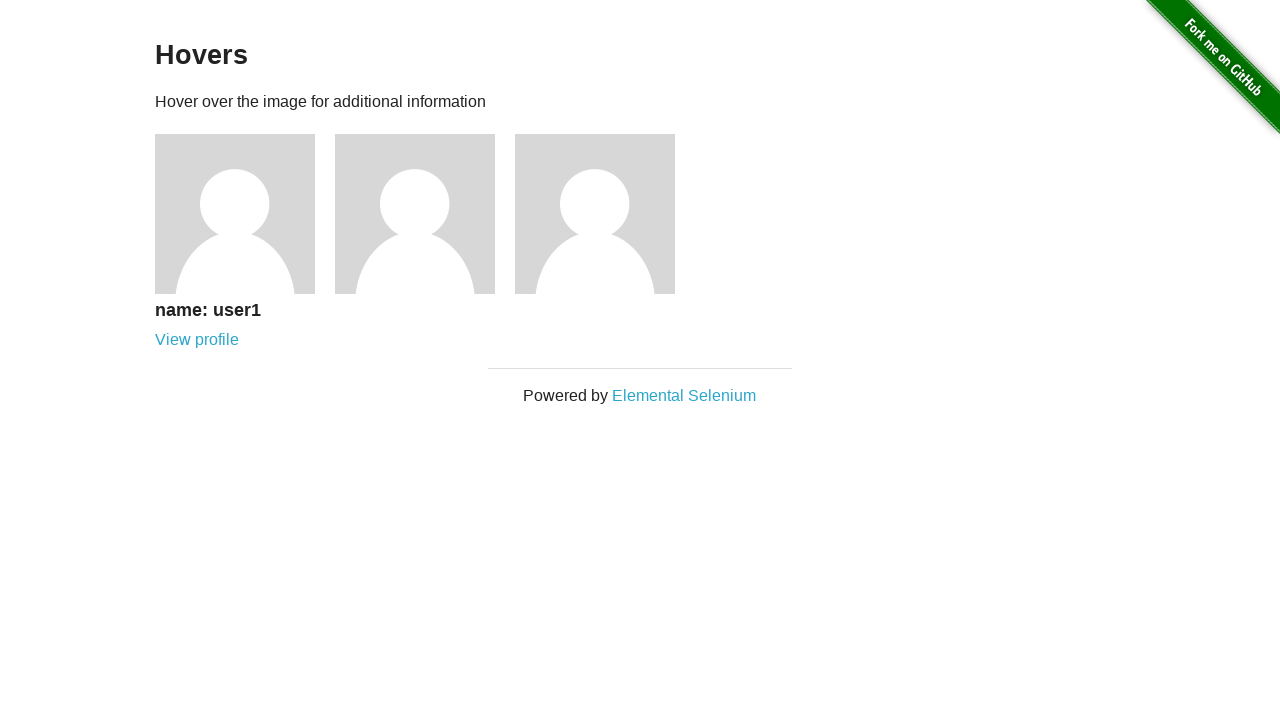

Verified caption is visible after hover
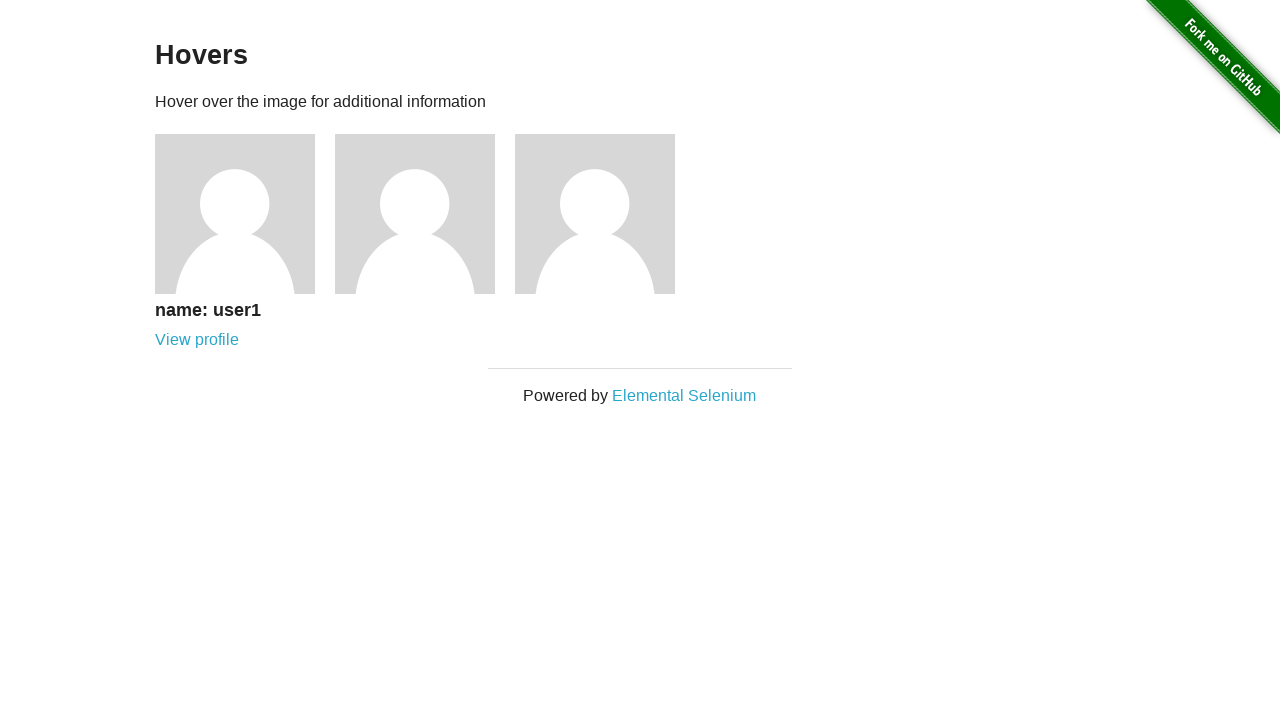

Retrieved caption text content
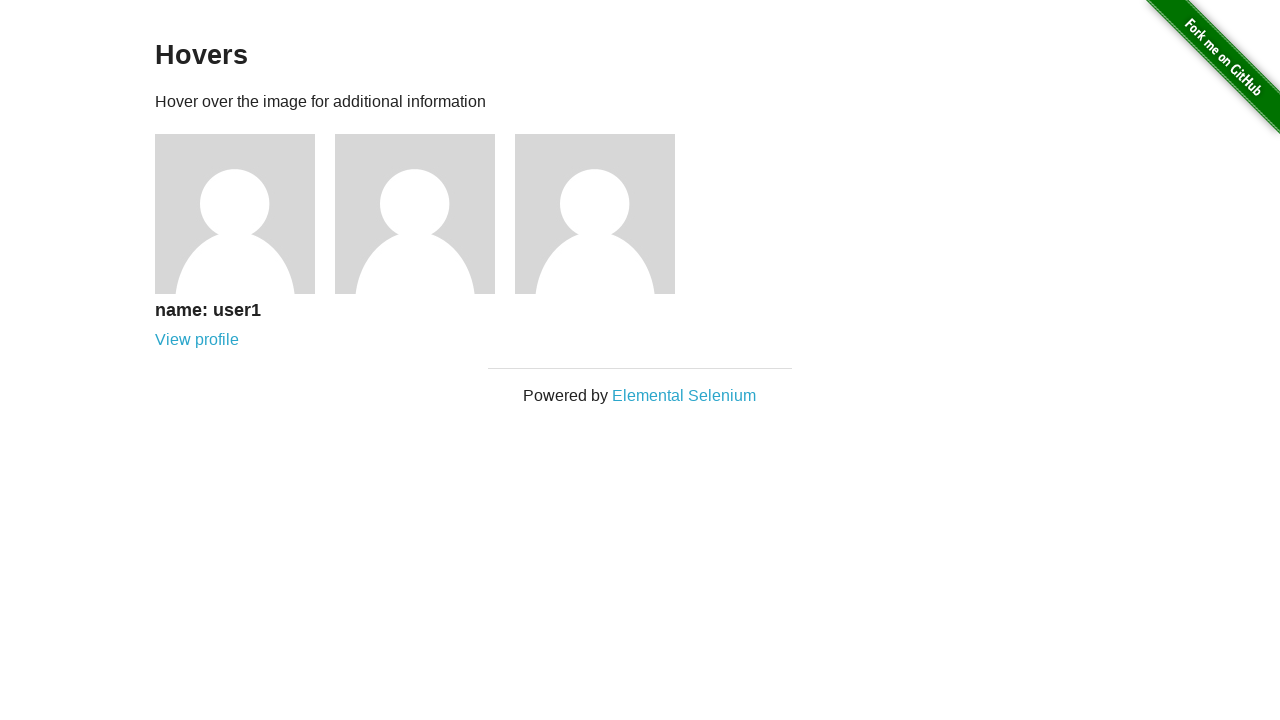

Verified caption contains expected username 'name: user1'
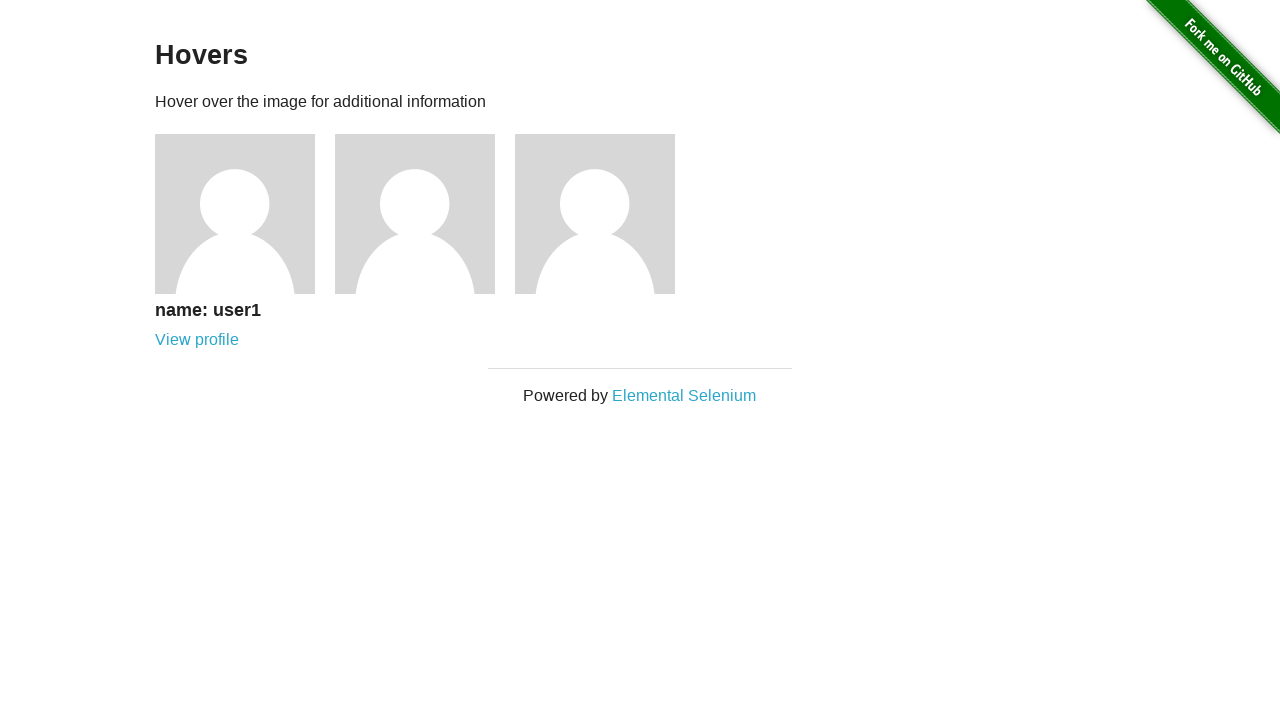

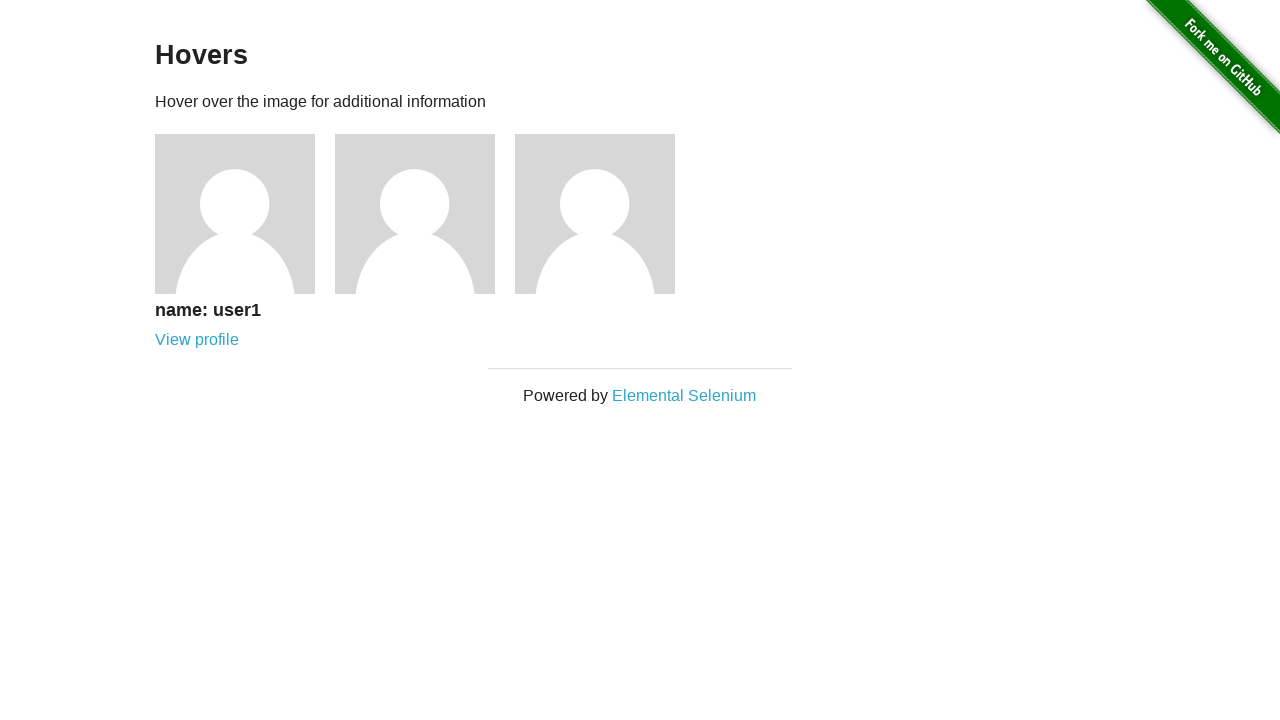